Tests login functionality simulating multiple devices scenario

Starting URL: https://www.saucedemo.com/

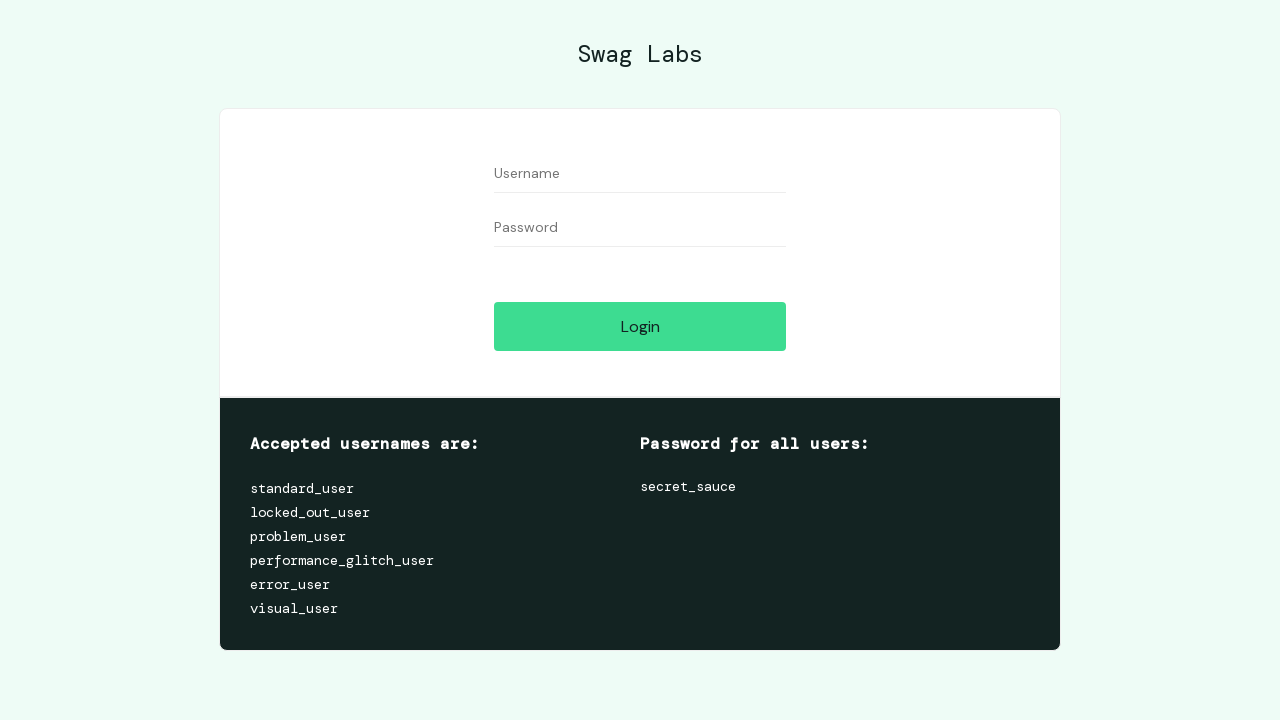

Filled username field with 'standard_user' on #user-name
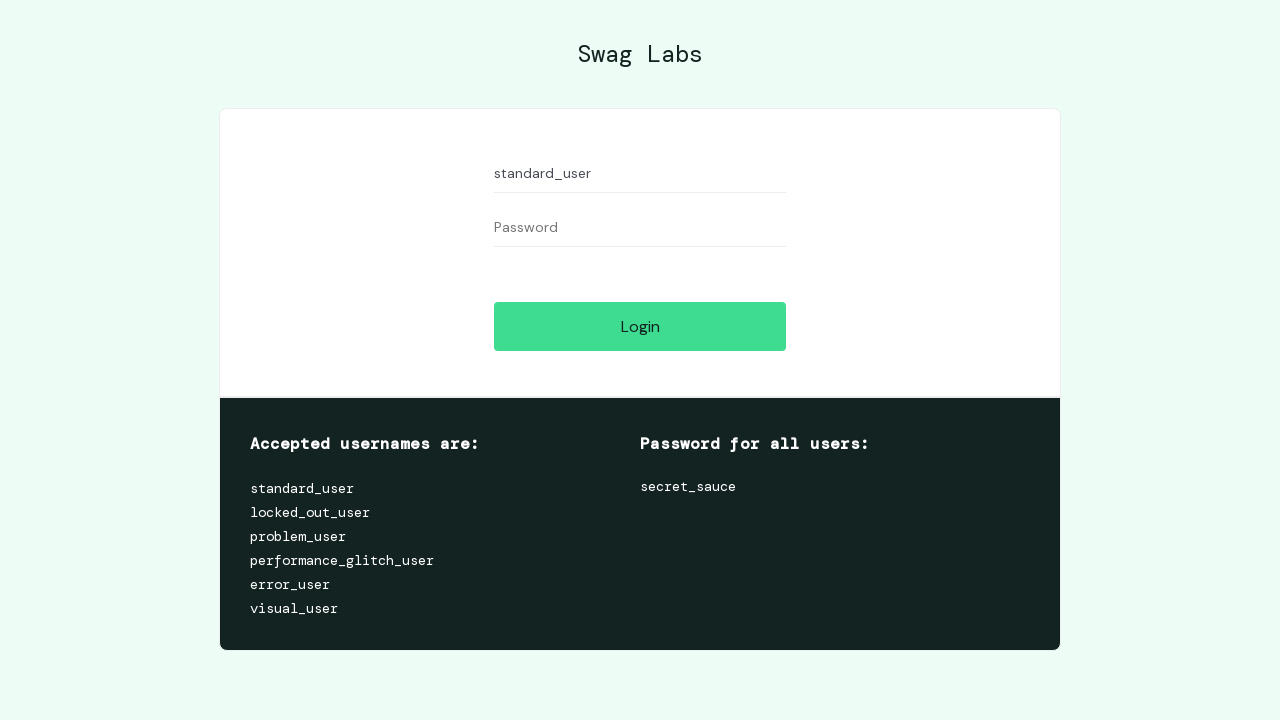

Filled password field with 'secret_sauce' on #password
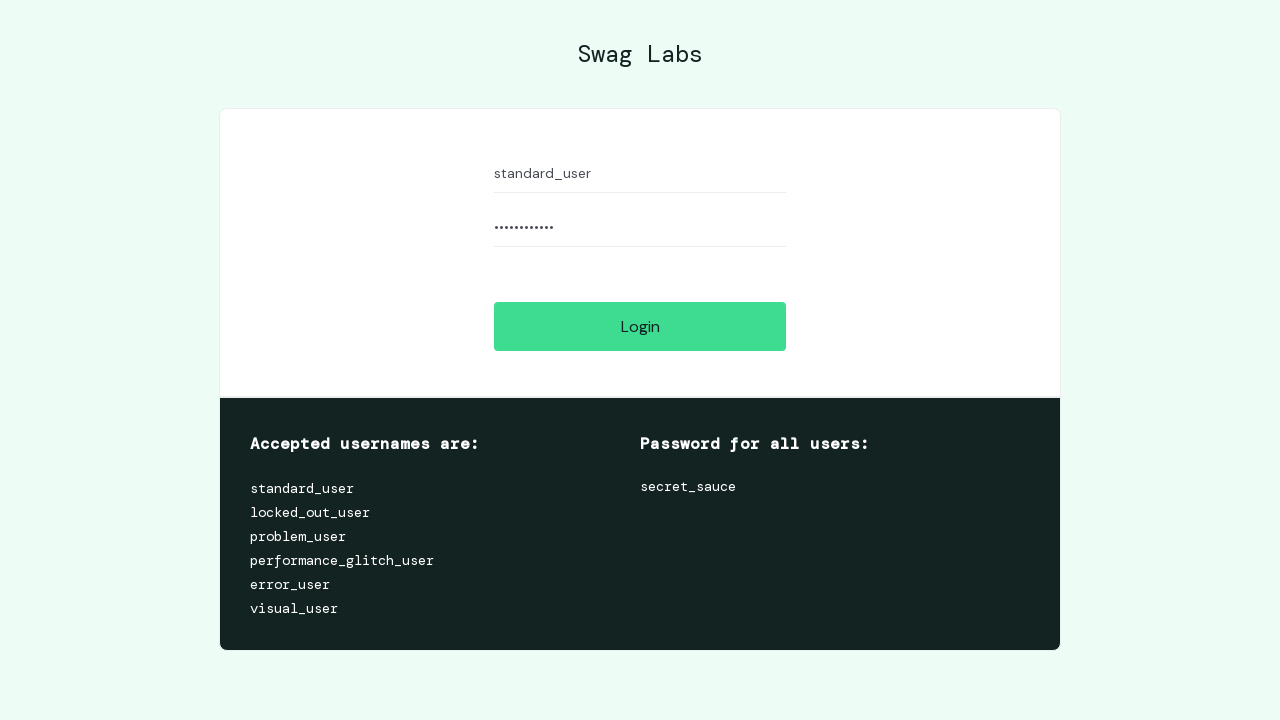

Clicked login button to submit credentials at (640, 326) on #login-button
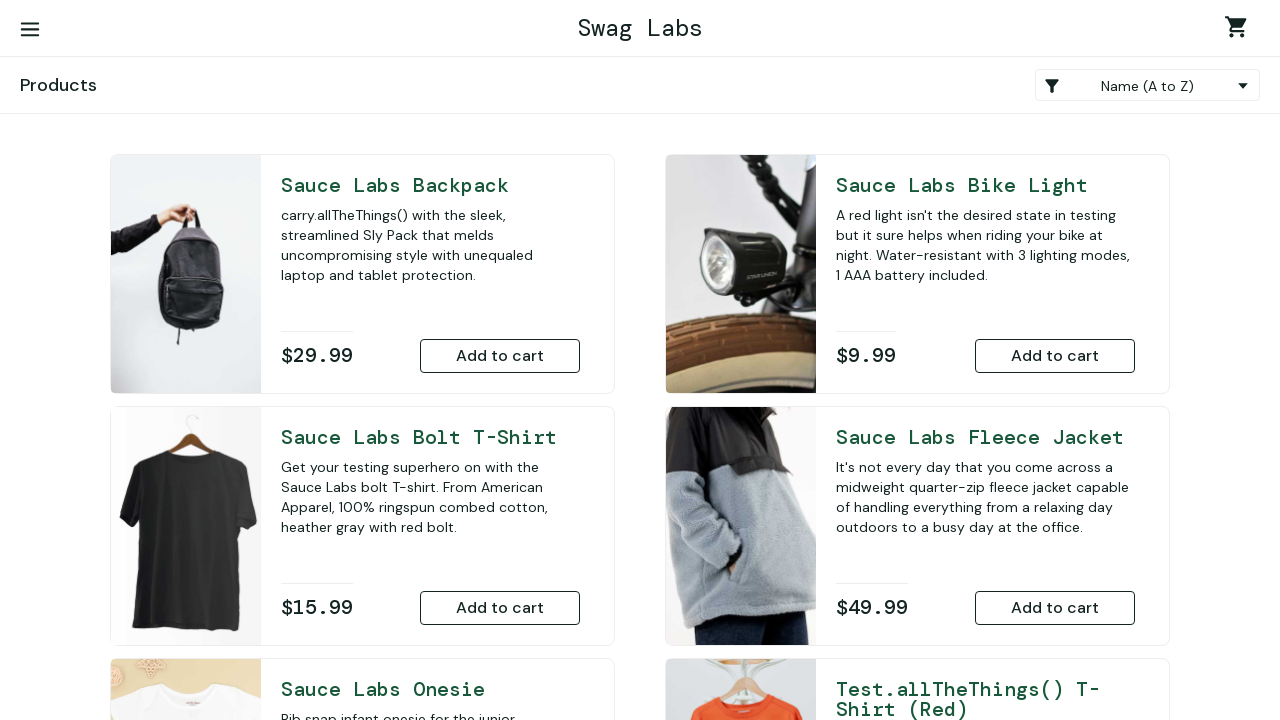

Verified successful login - URL contains inventory page
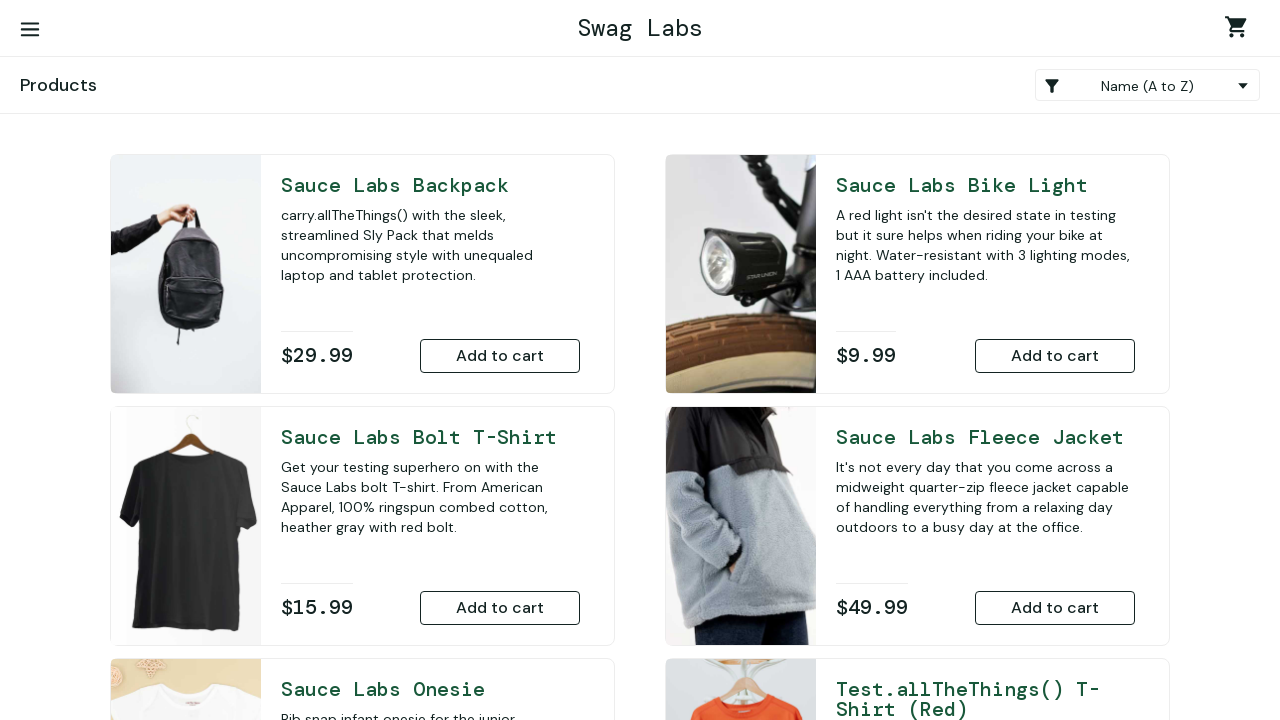

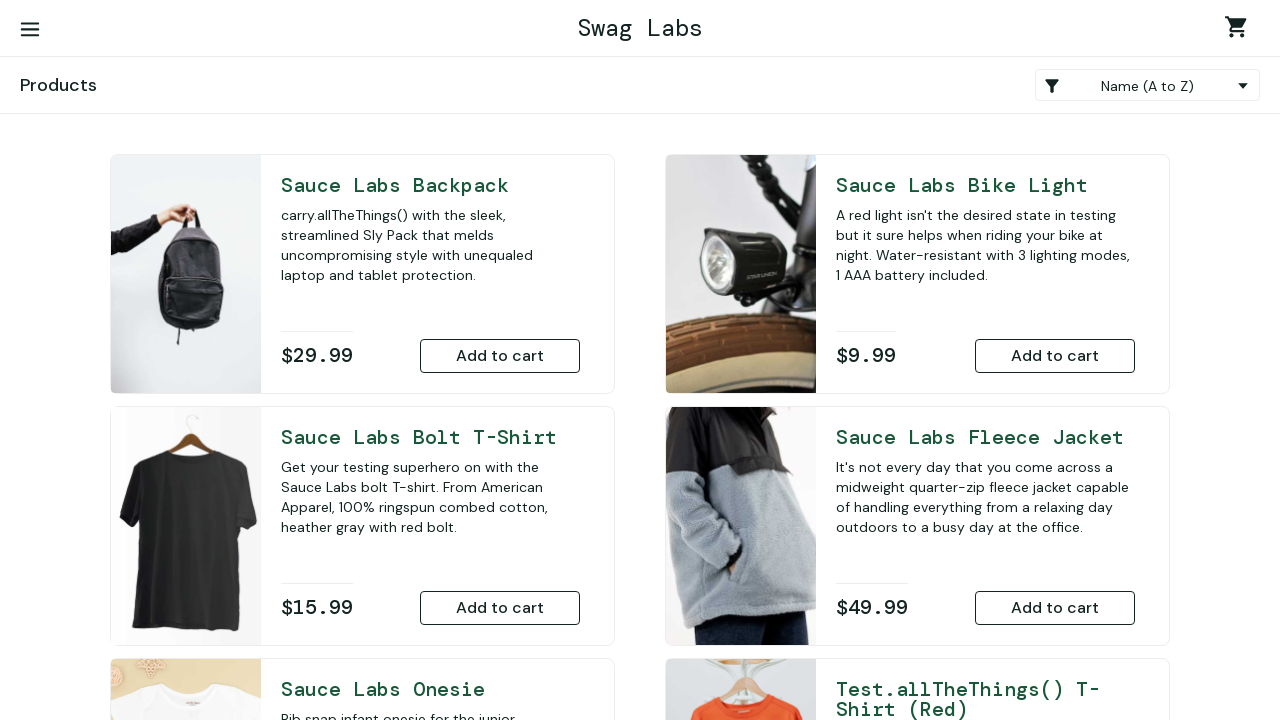